Tests working with multiple browser windows by storing the initial window handle, clicking a link to open a new window, then finding the new window by comparing handles, and switching between windows while verifying page titles.

Starting URL: https://the-internet.herokuapp.com/windows

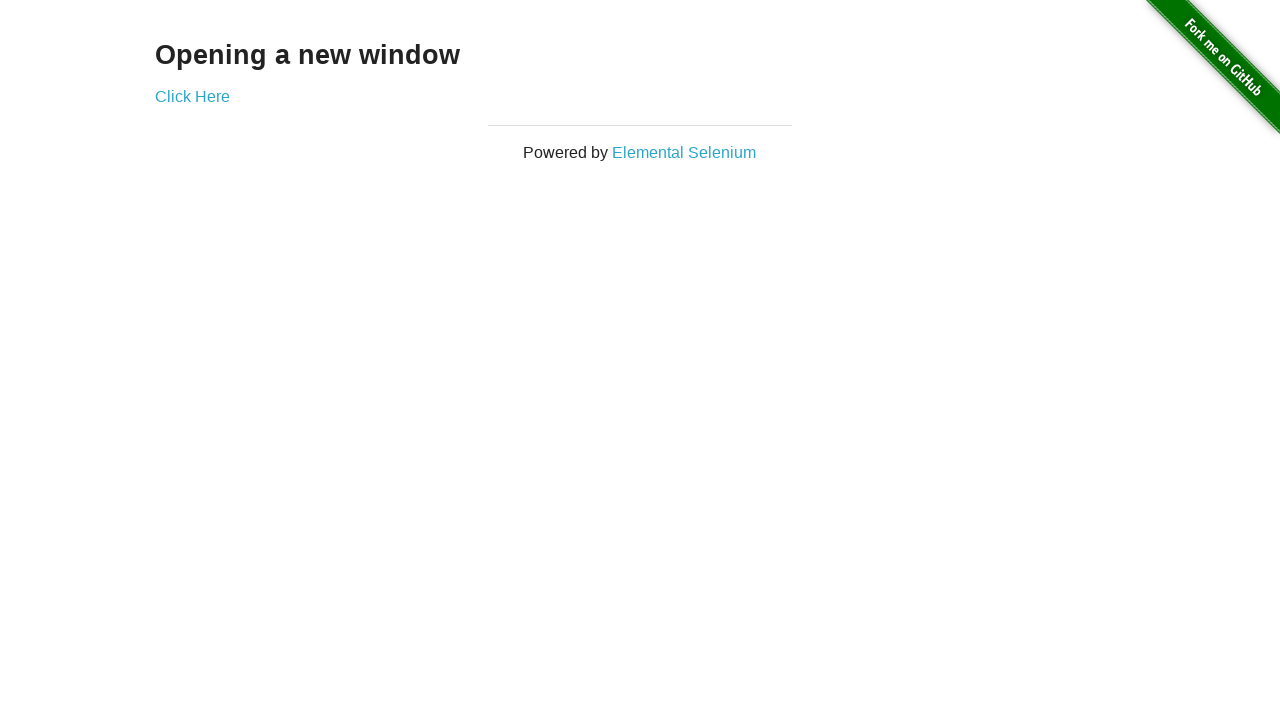

Stored reference to the initial page window
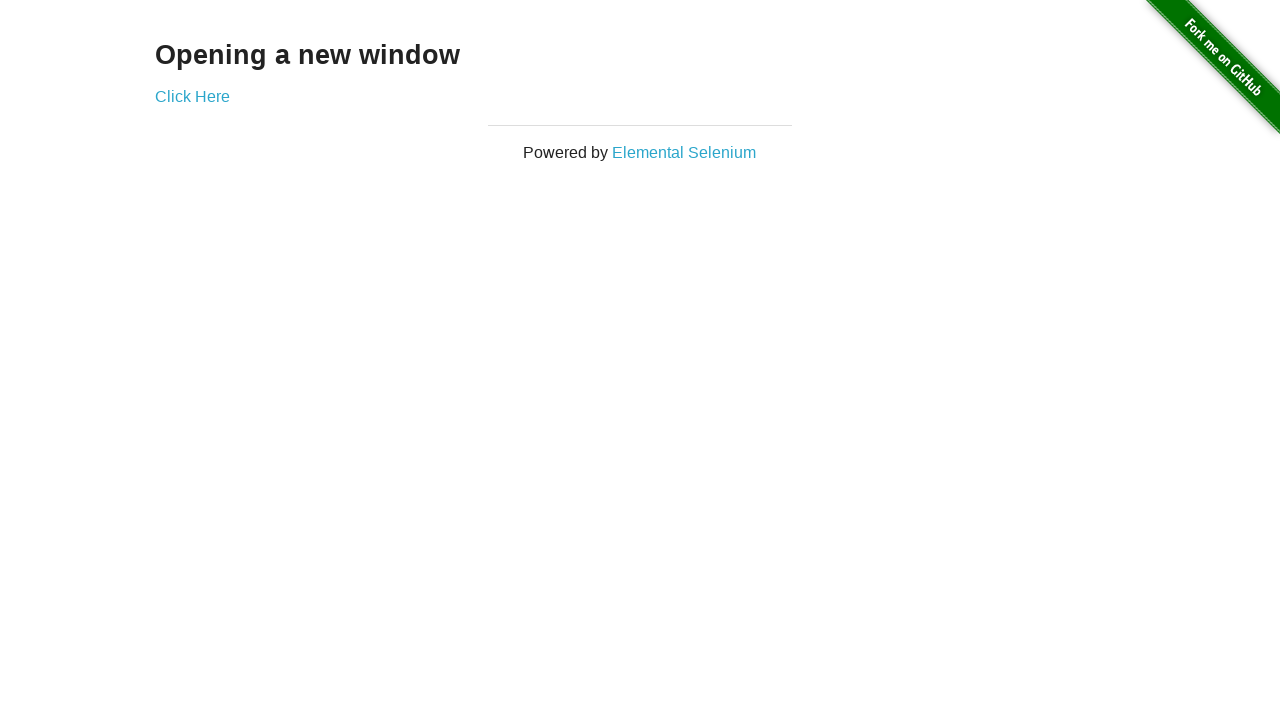

Clicked link to open a new window at (192, 96) on .example a
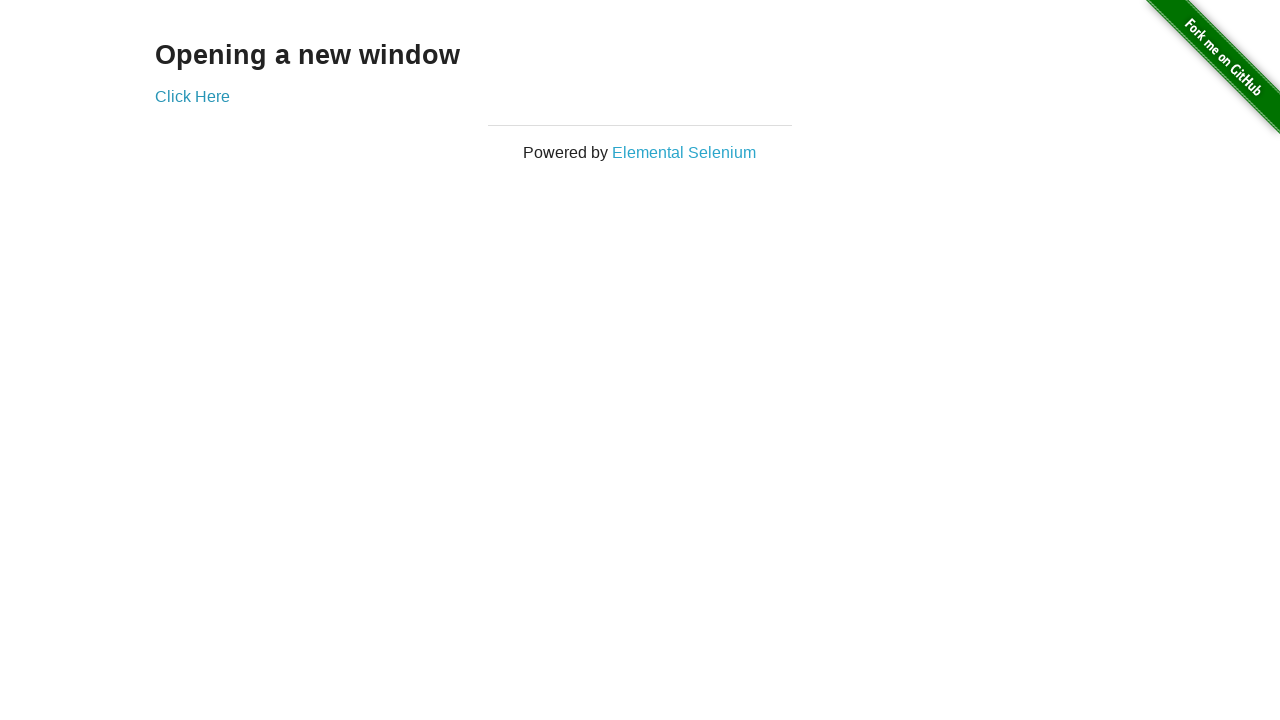

Waited 500ms for new window to open
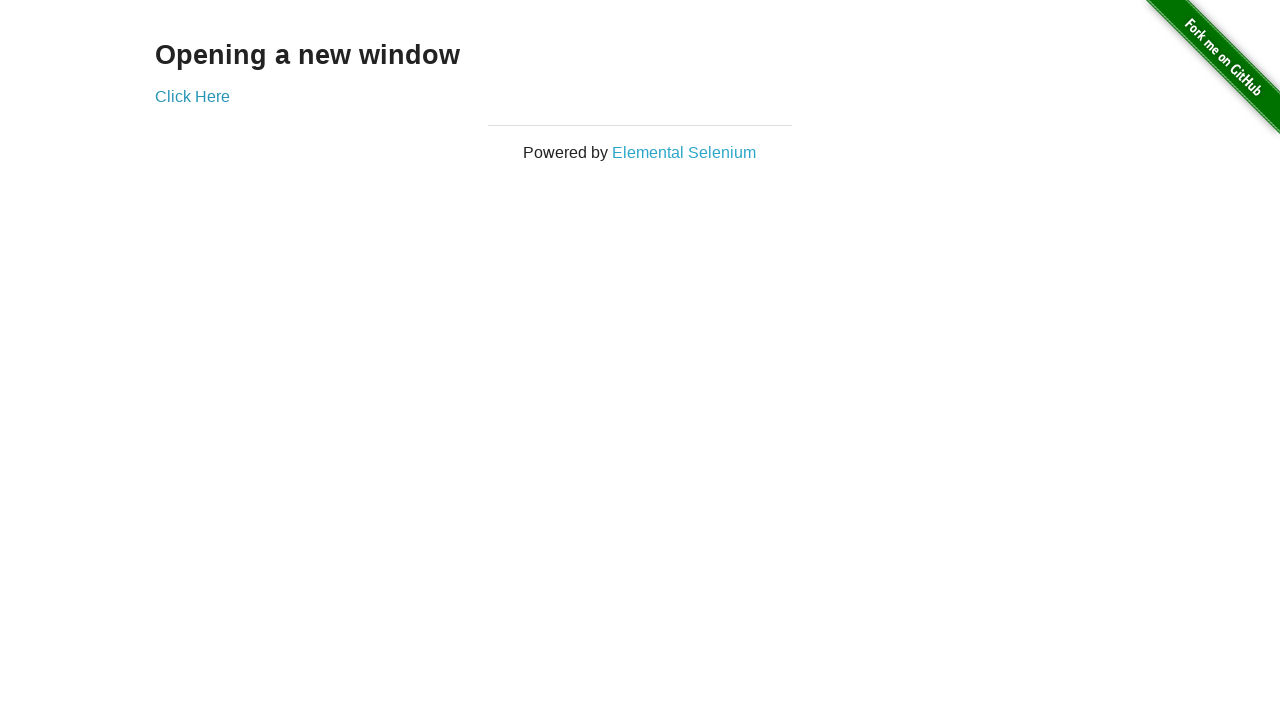

Found the new window by comparing page handles
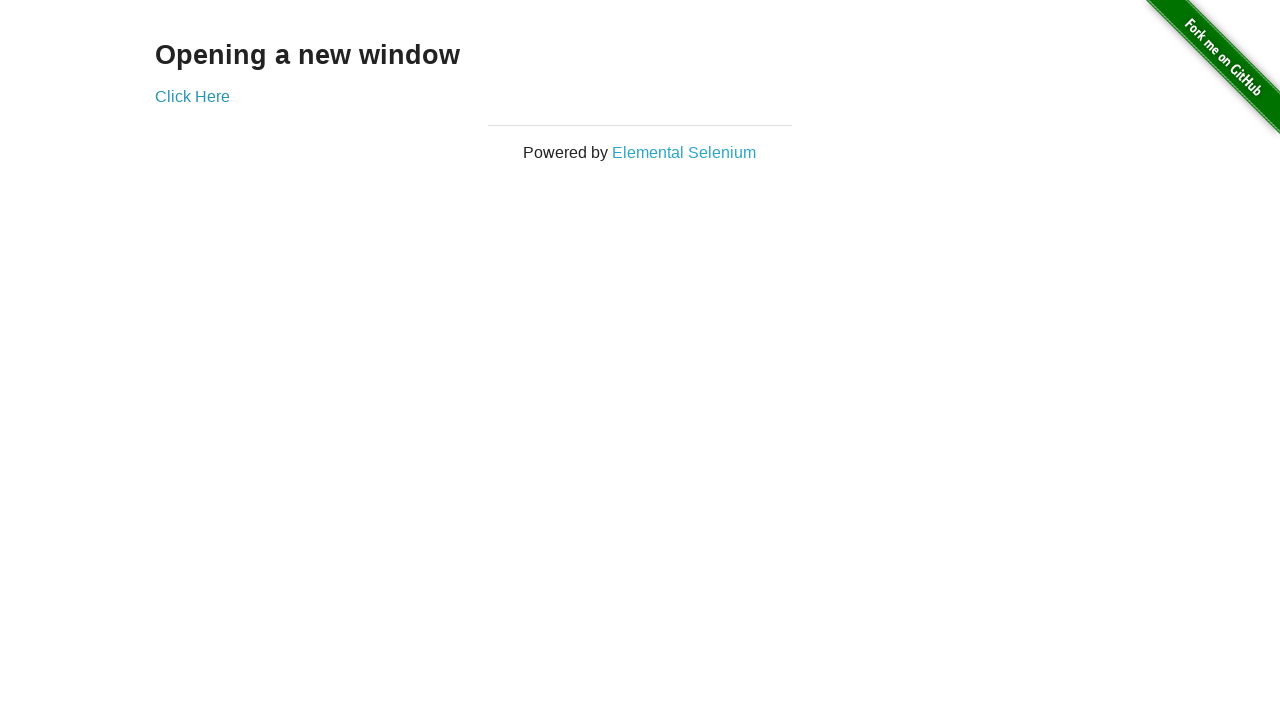

Verified original page title is 'The Internet'
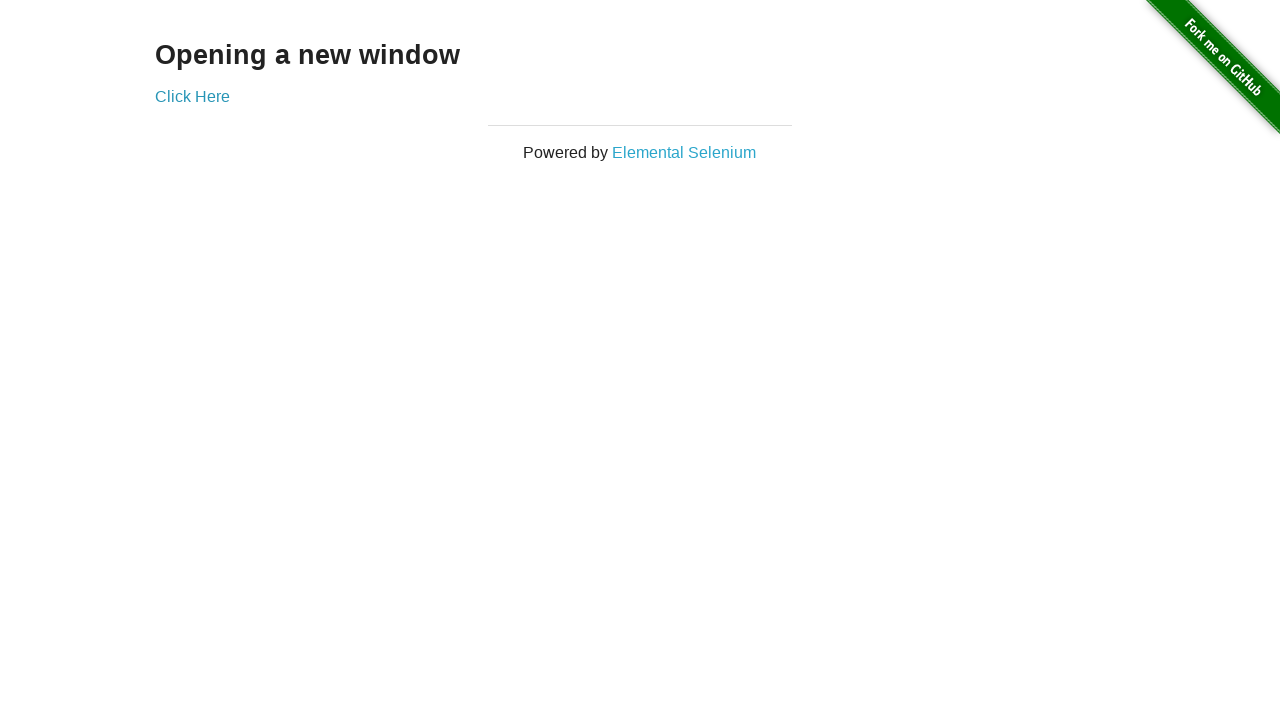

Waited for new page to load
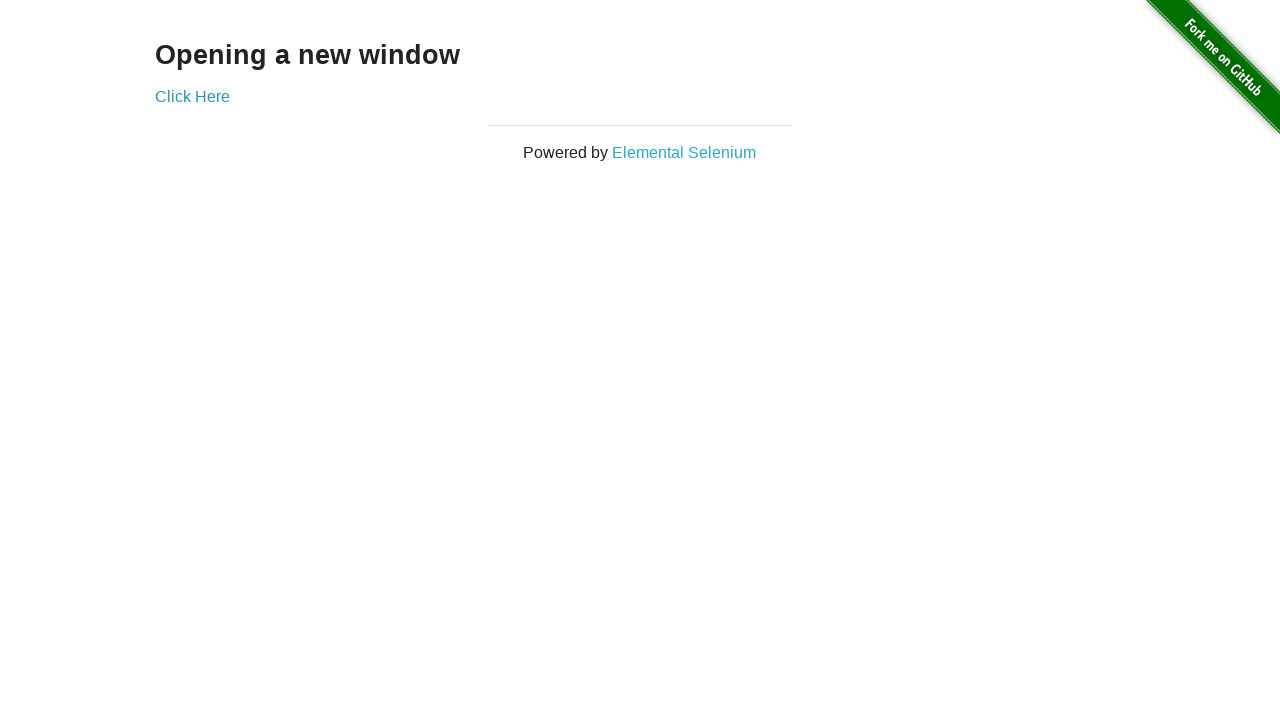

Verified new page title is 'New Window'
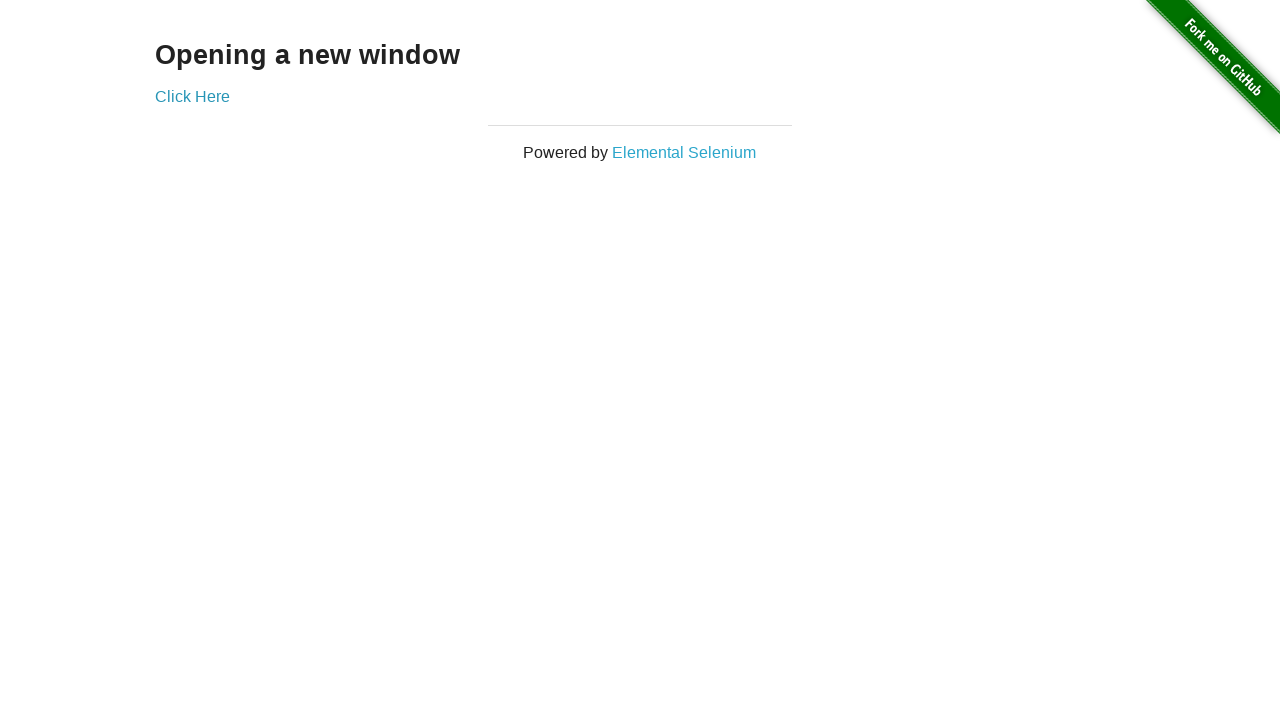

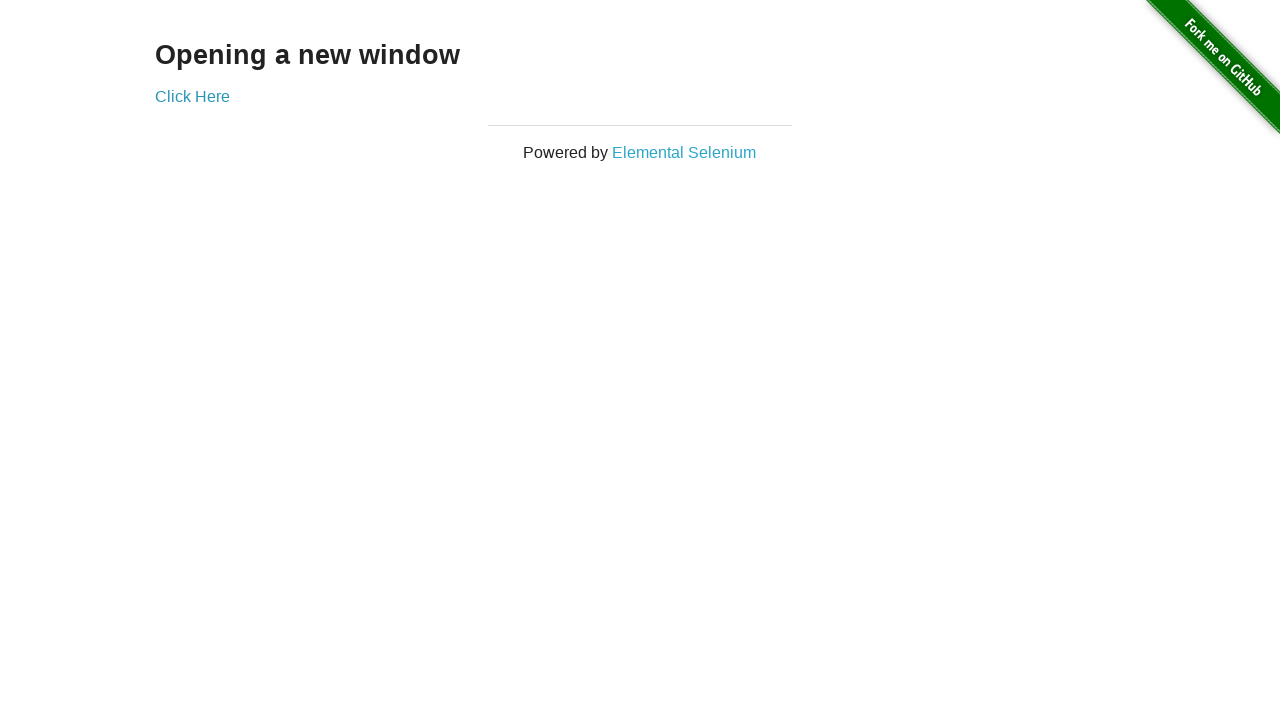